Tests that completed items are removed when Clear completed button is clicked

Starting URL: https://demo.playwright.dev/todomvc

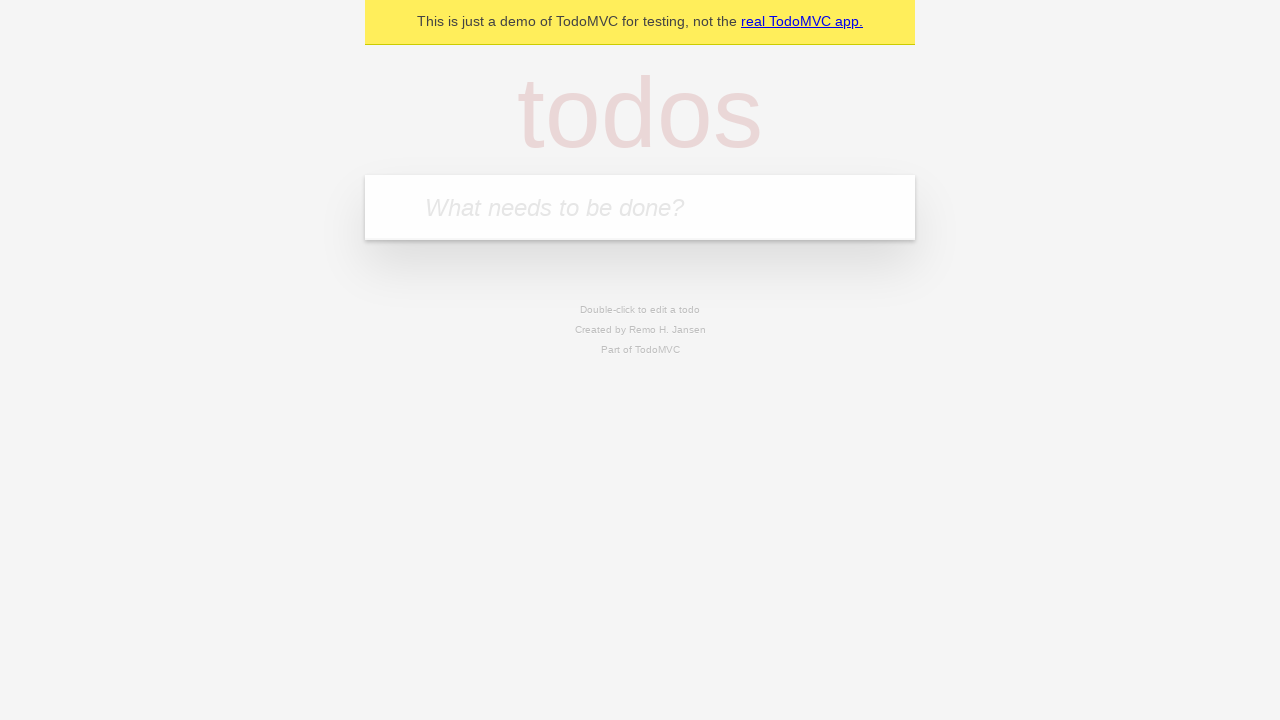

Filled todo input with 'buy some cheese' on internal:attr=[placeholder="What needs to be done?"i]
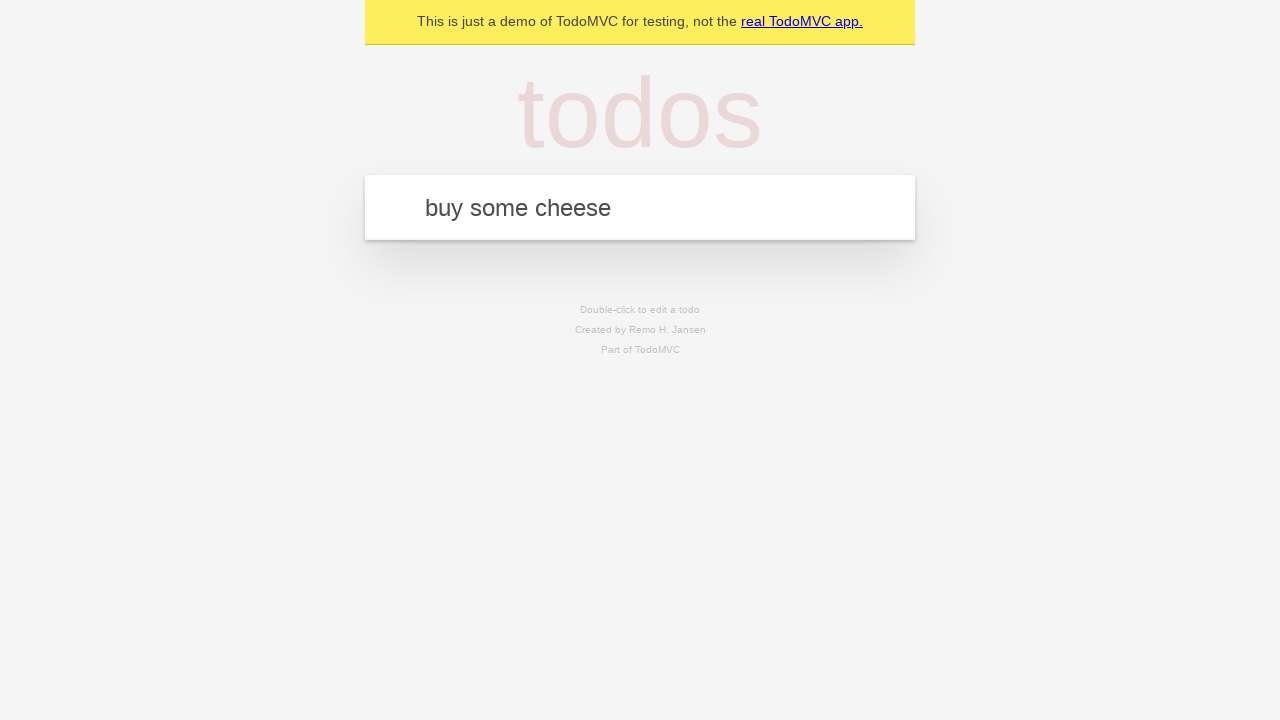

Pressed Enter to add todo item 'buy some cheese' on internal:attr=[placeholder="What needs to be done?"i]
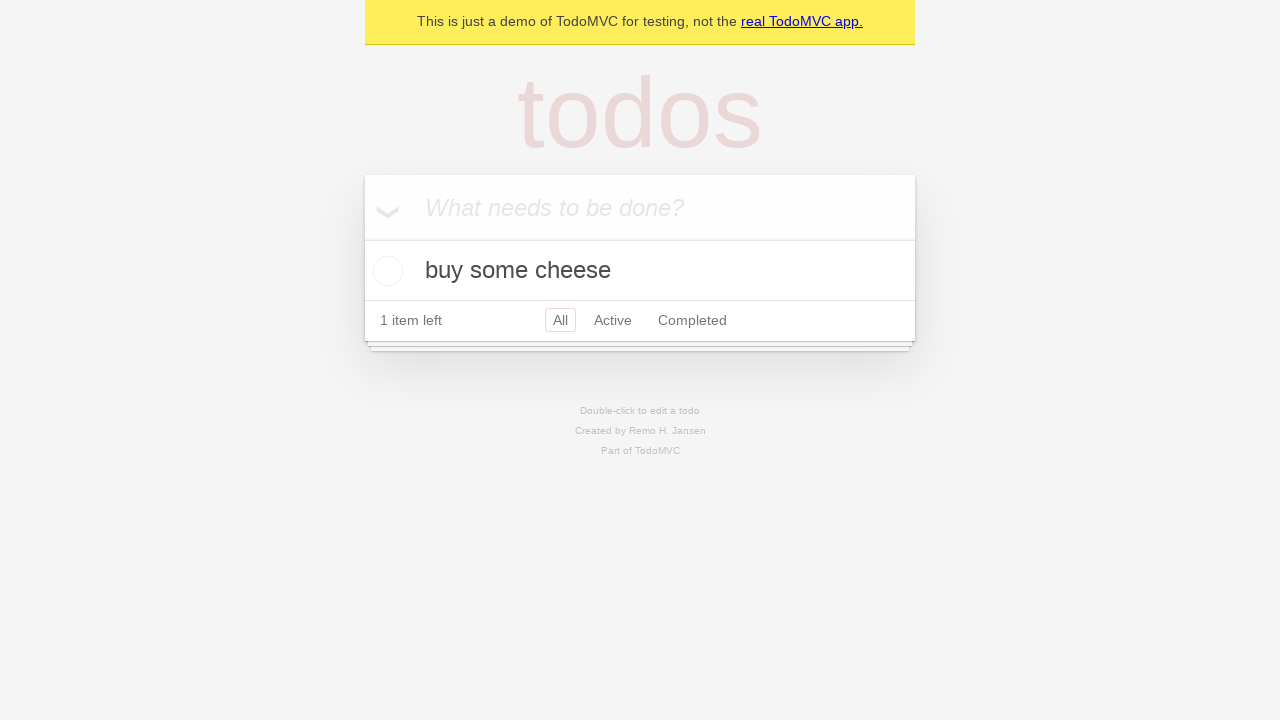

Filled todo input with 'feed the cat' on internal:attr=[placeholder="What needs to be done?"i]
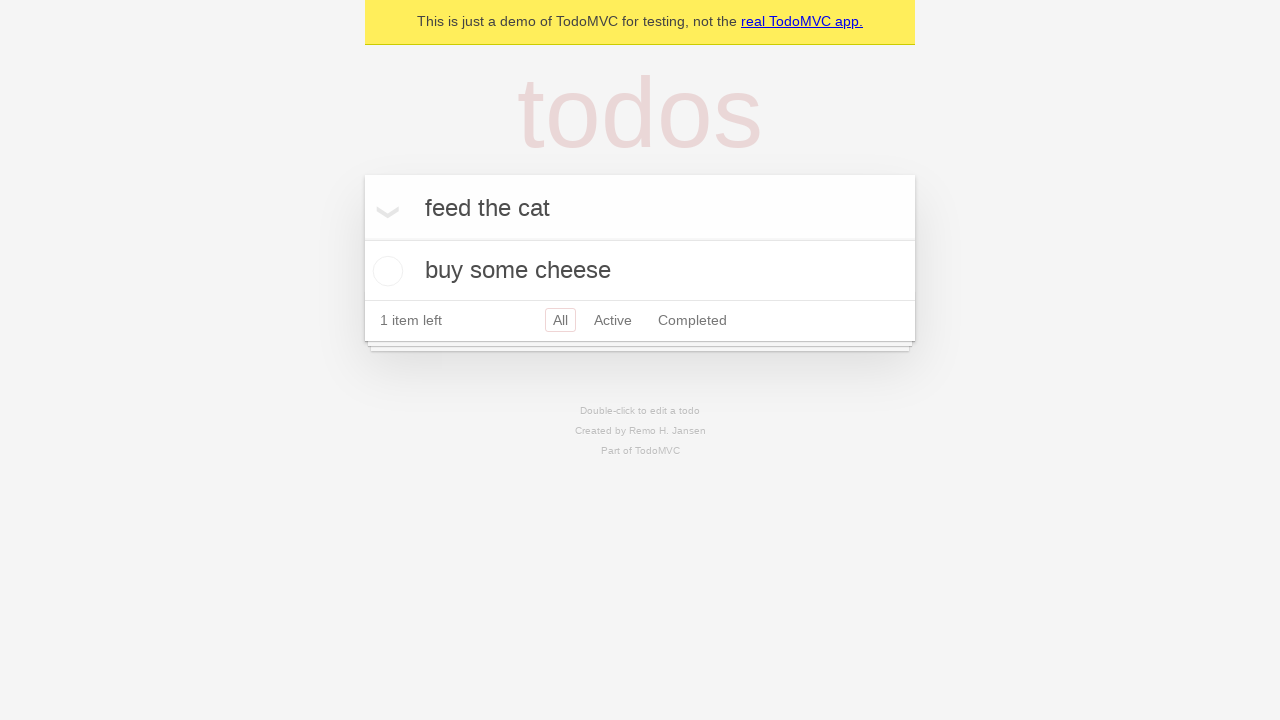

Pressed Enter to add todo item 'feed the cat' on internal:attr=[placeholder="What needs to be done?"i]
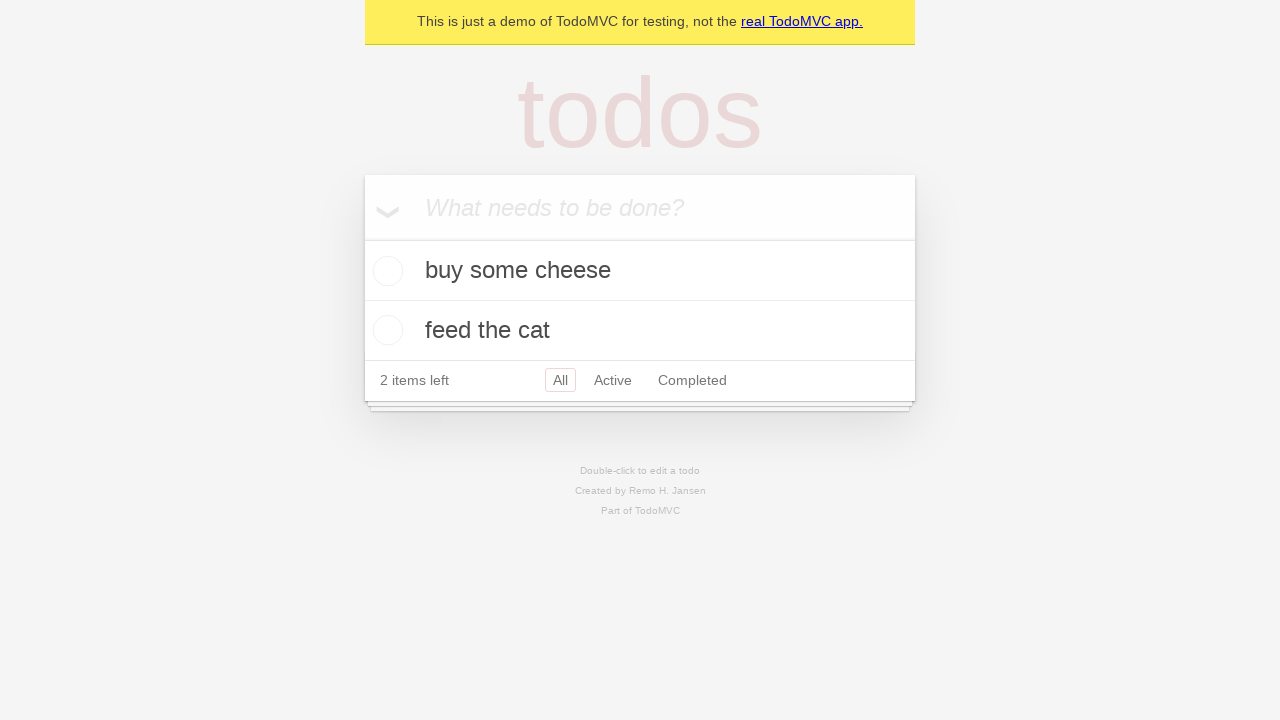

Filled todo input with 'book a doctors appointment' on internal:attr=[placeholder="What needs to be done?"i]
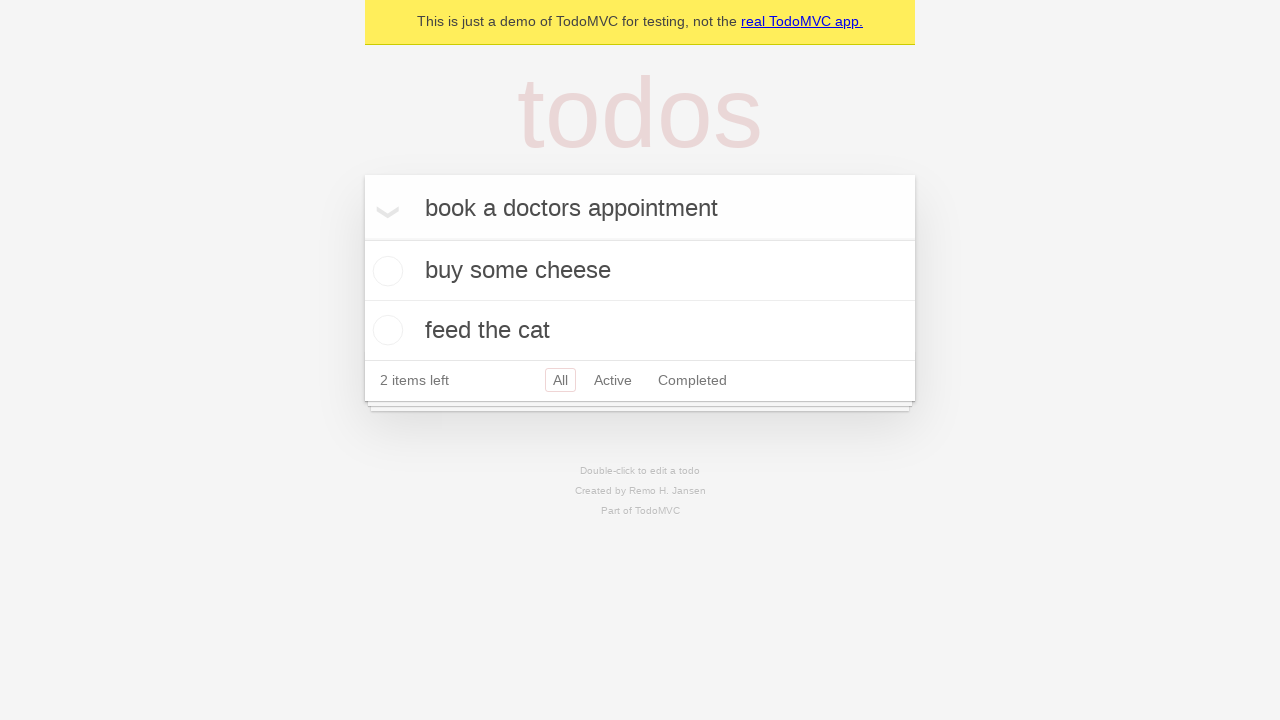

Pressed Enter to add todo item 'book a doctors appointment' on internal:attr=[placeholder="What needs to be done?"i]
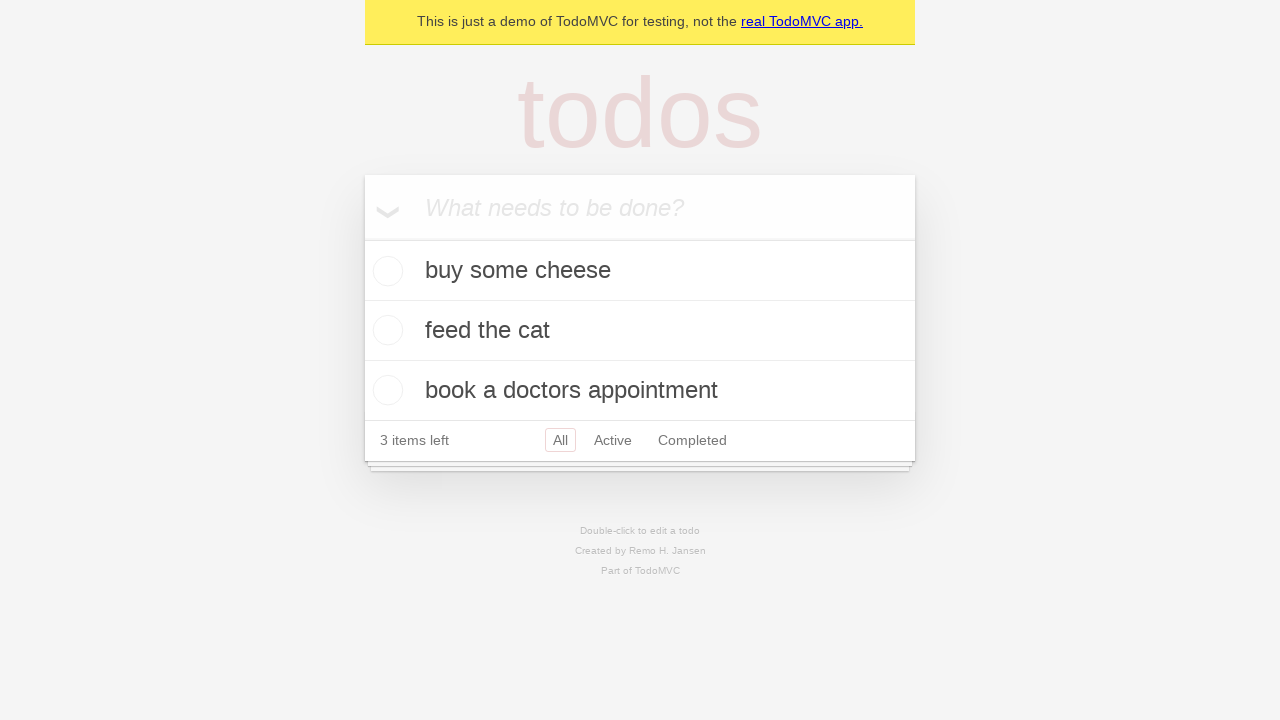

All 3 todo items loaded and visible
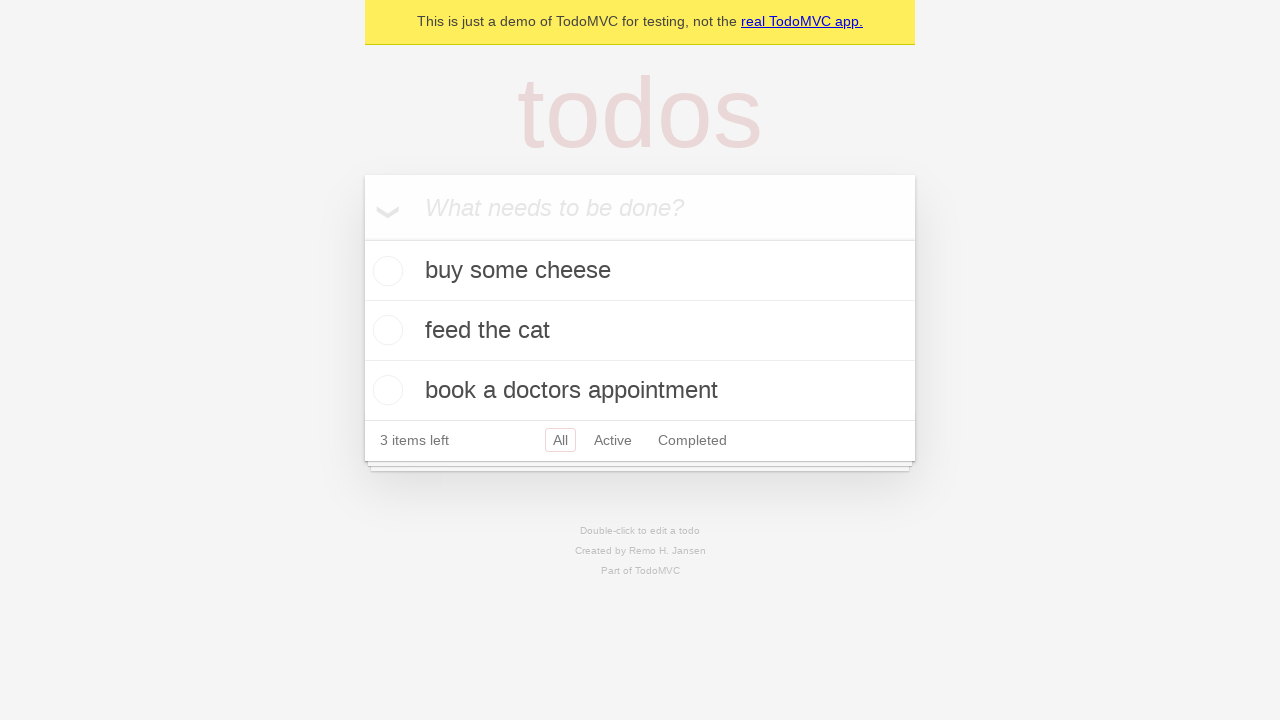

Checked the second todo item to mark it completed at (385, 330) on [data-testid='todo-item'] >> nth=1 >> internal:role=checkbox
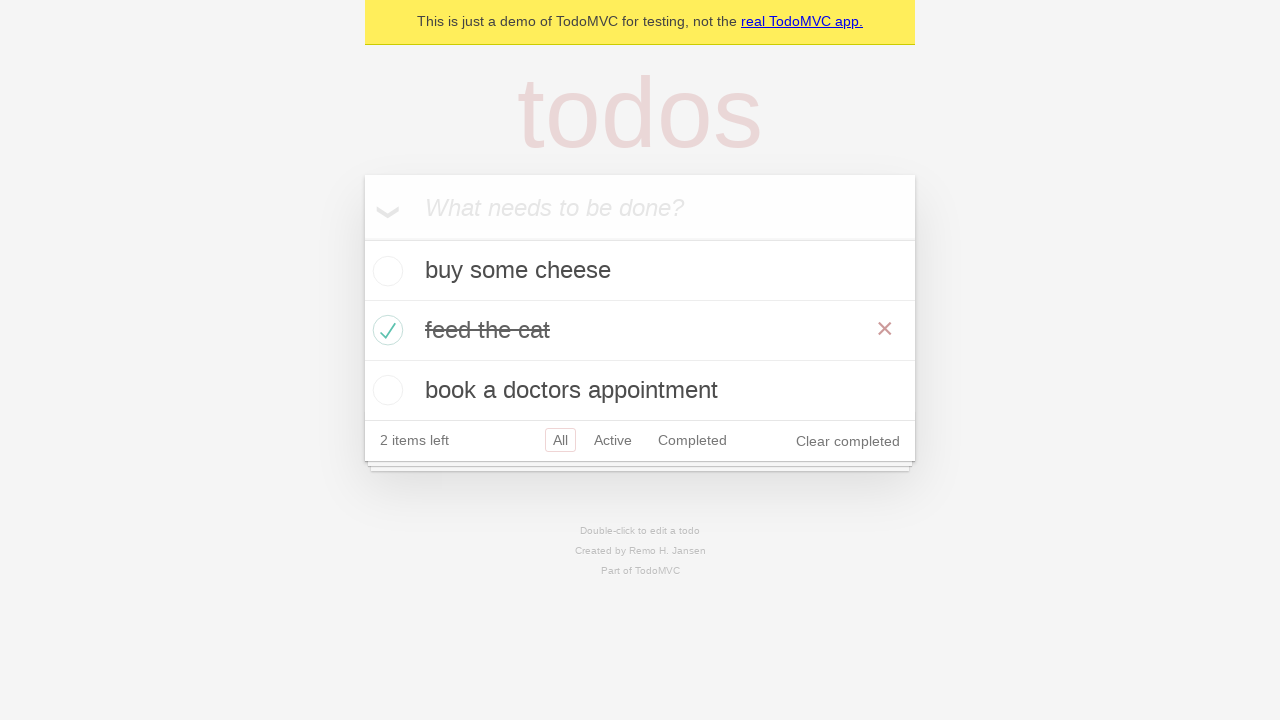

Clicked Clear completed button at (848, 441) on internal:role=button[name="Clear completed"i]
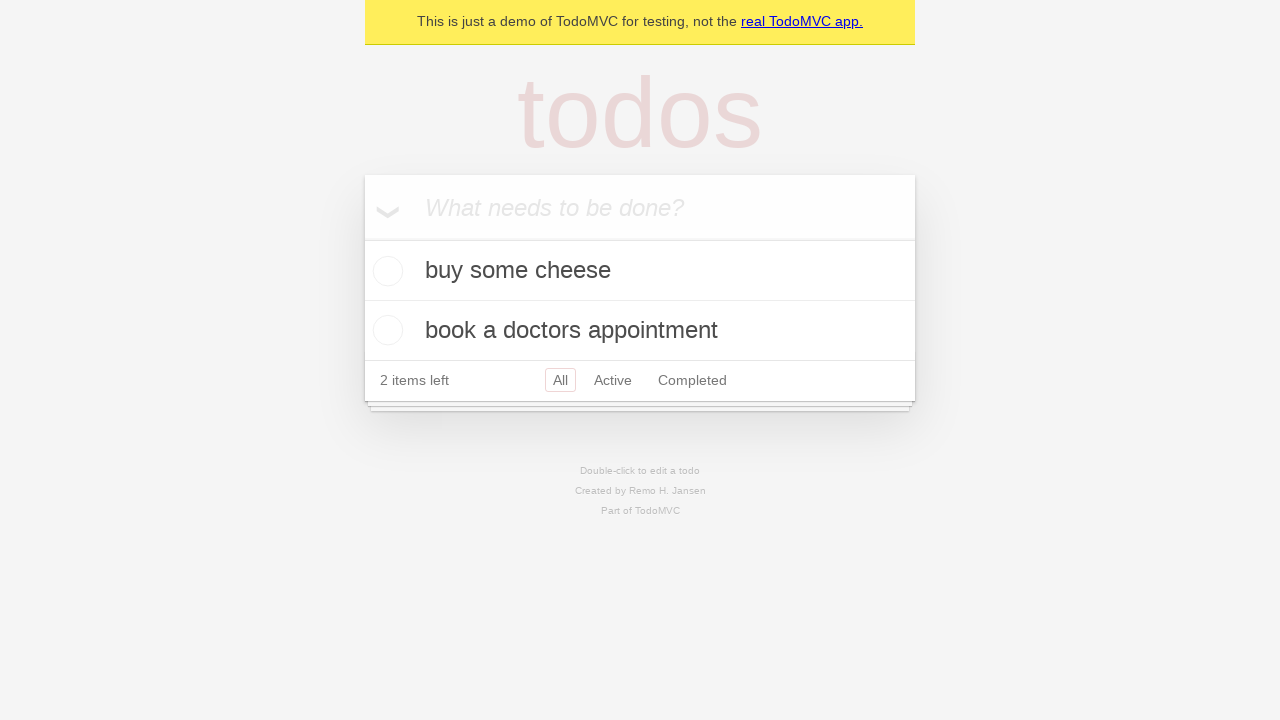

Waited for animation to complete
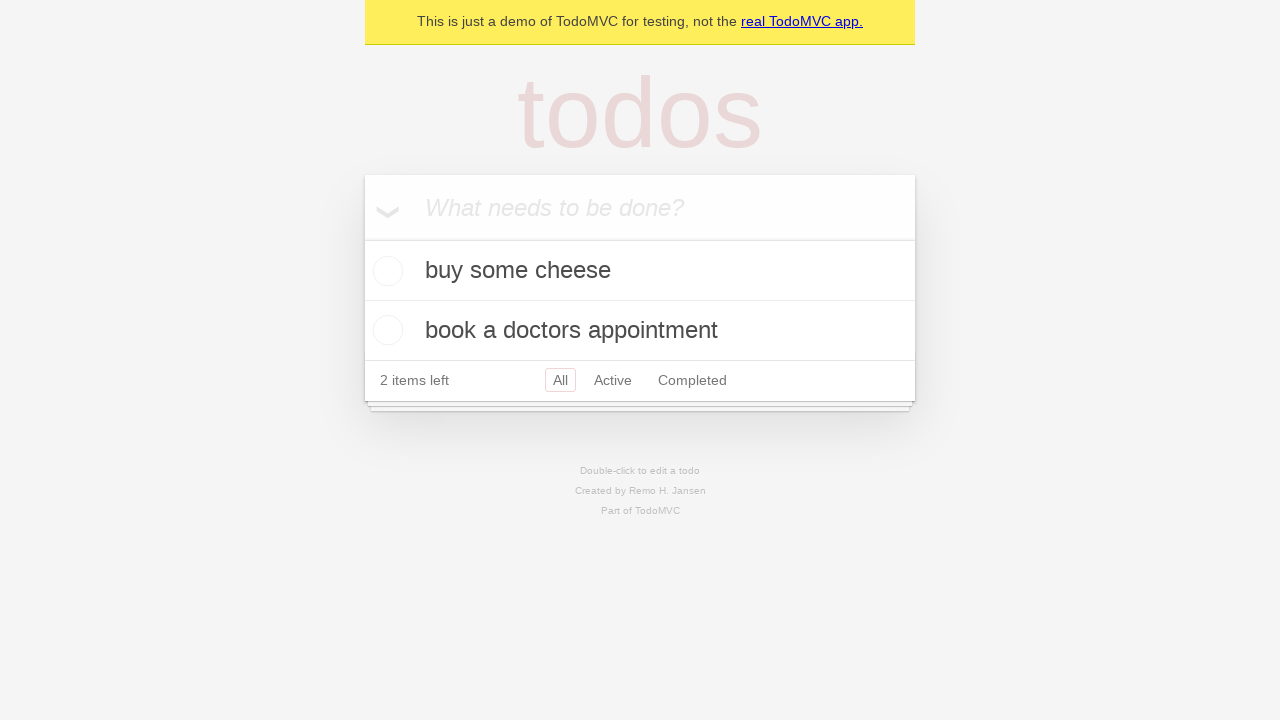

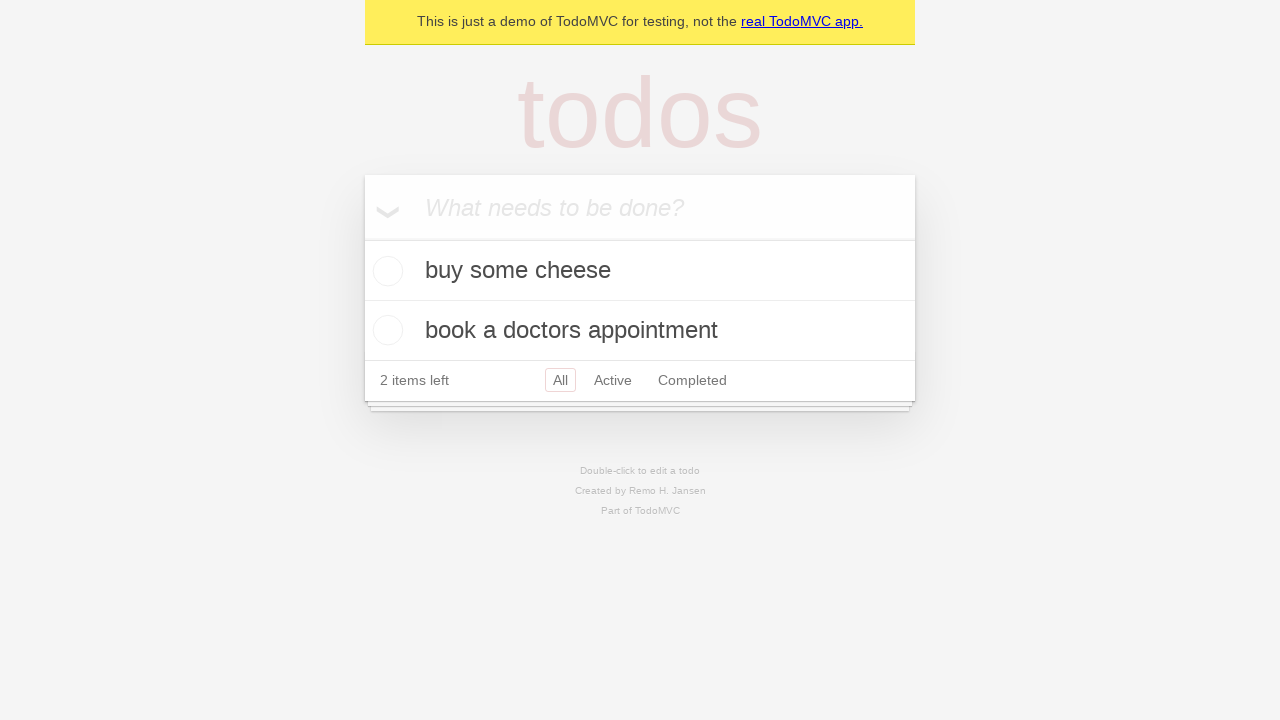